Tests explicit wait functionality by clicking a timer button and waiting for an element to become visible

Starting URL: http://seleniumpractise.blogspot.in/2016/08/how-to-use-explicit-wait-in-selenium.html

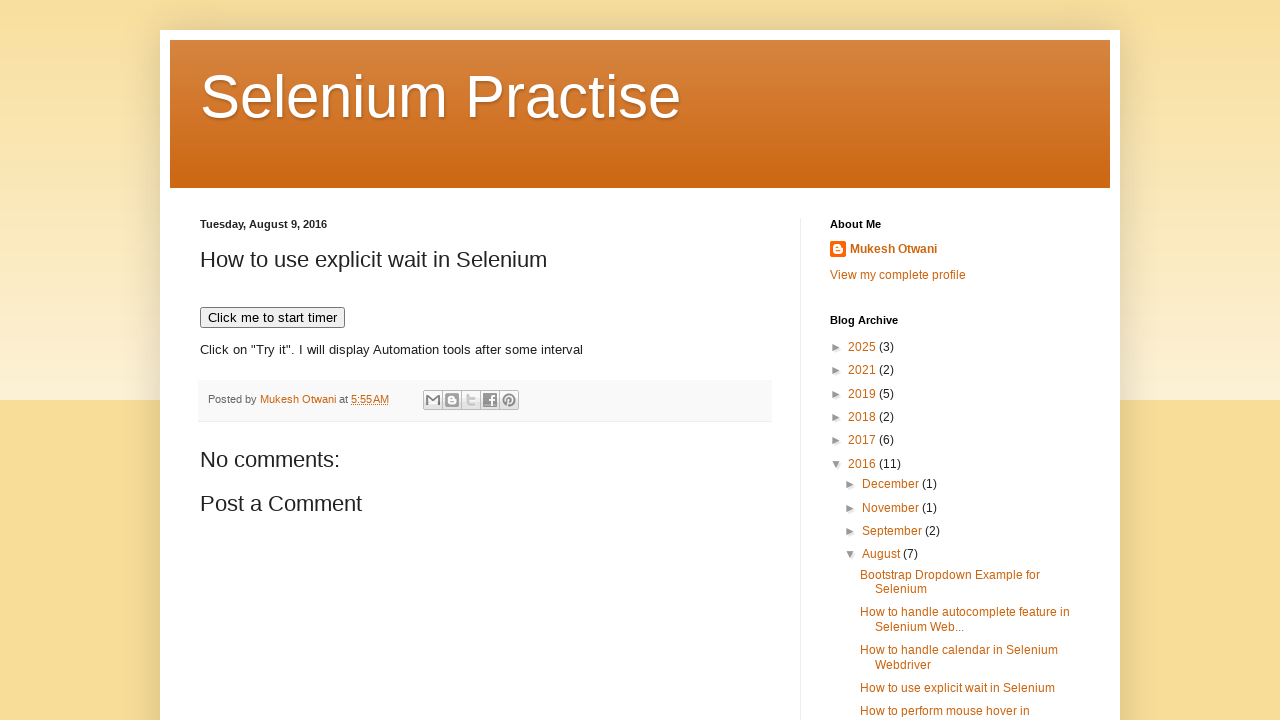

Navigated to explicit wait demo page
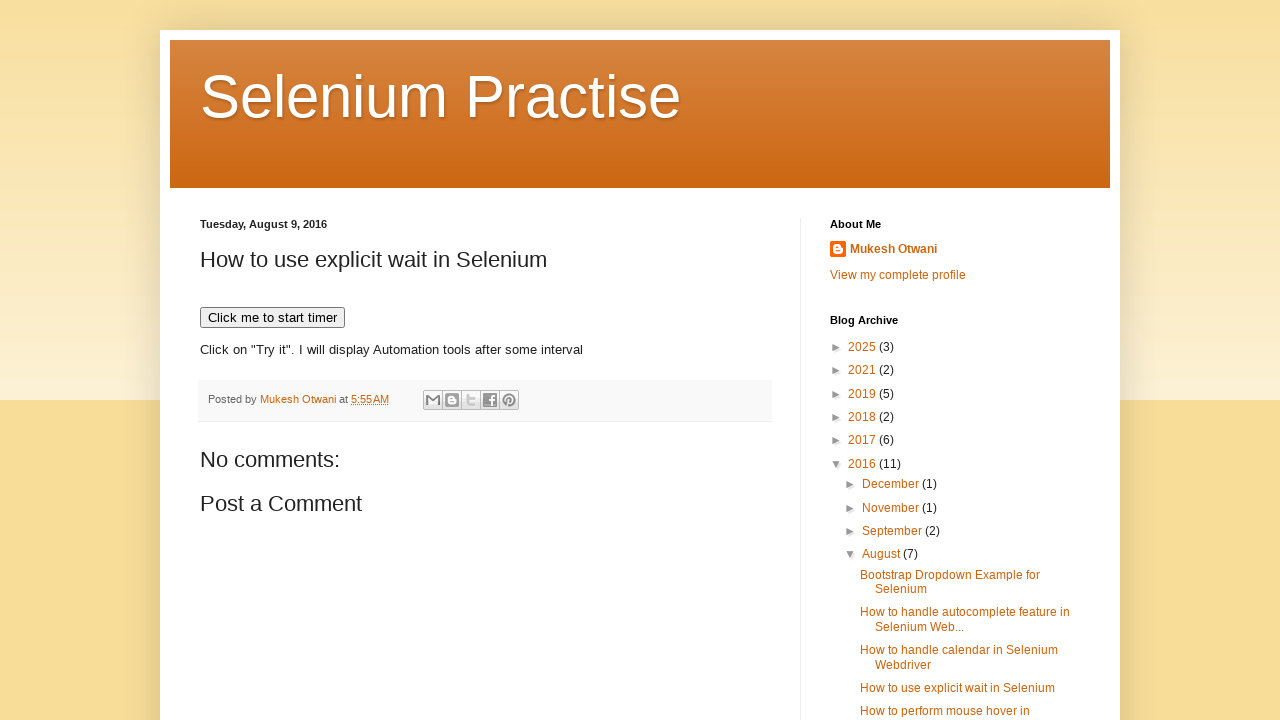

Clicked timer button to start the timer at (272, 318) on xpath=//button[contains(text(),'Click me to start timer')]
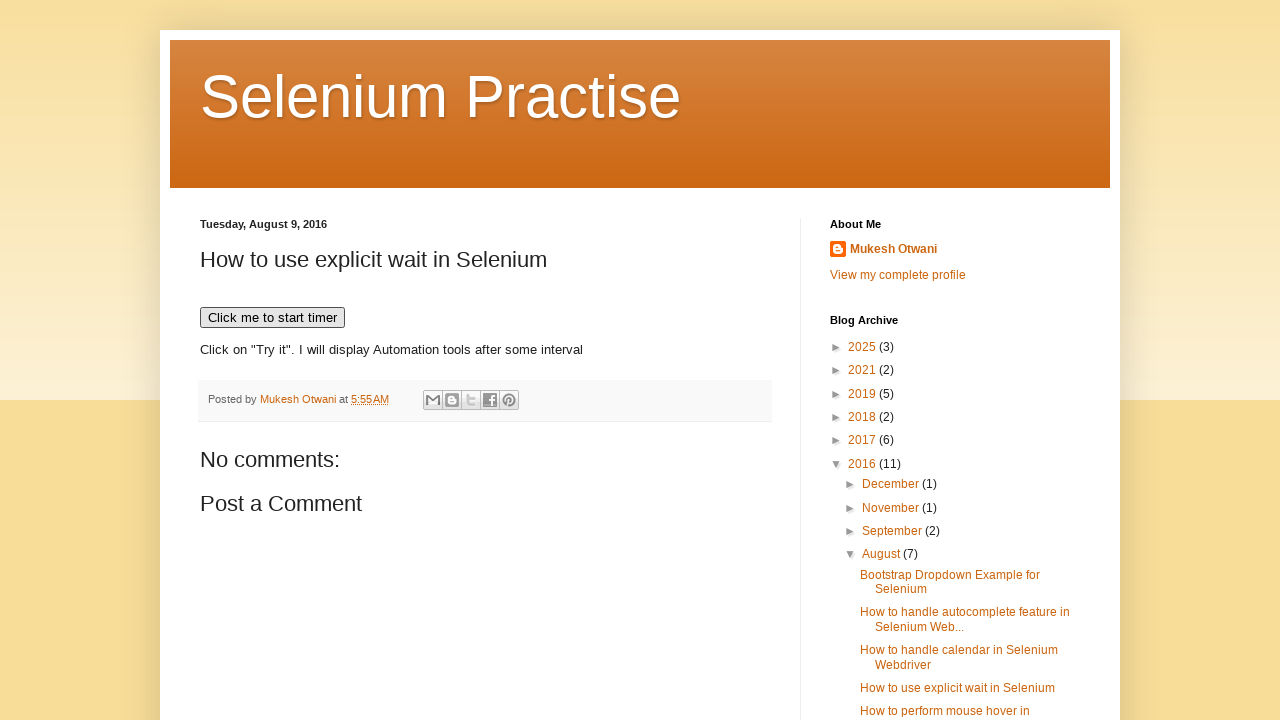

Waited for 'Selenium' text element to become visible
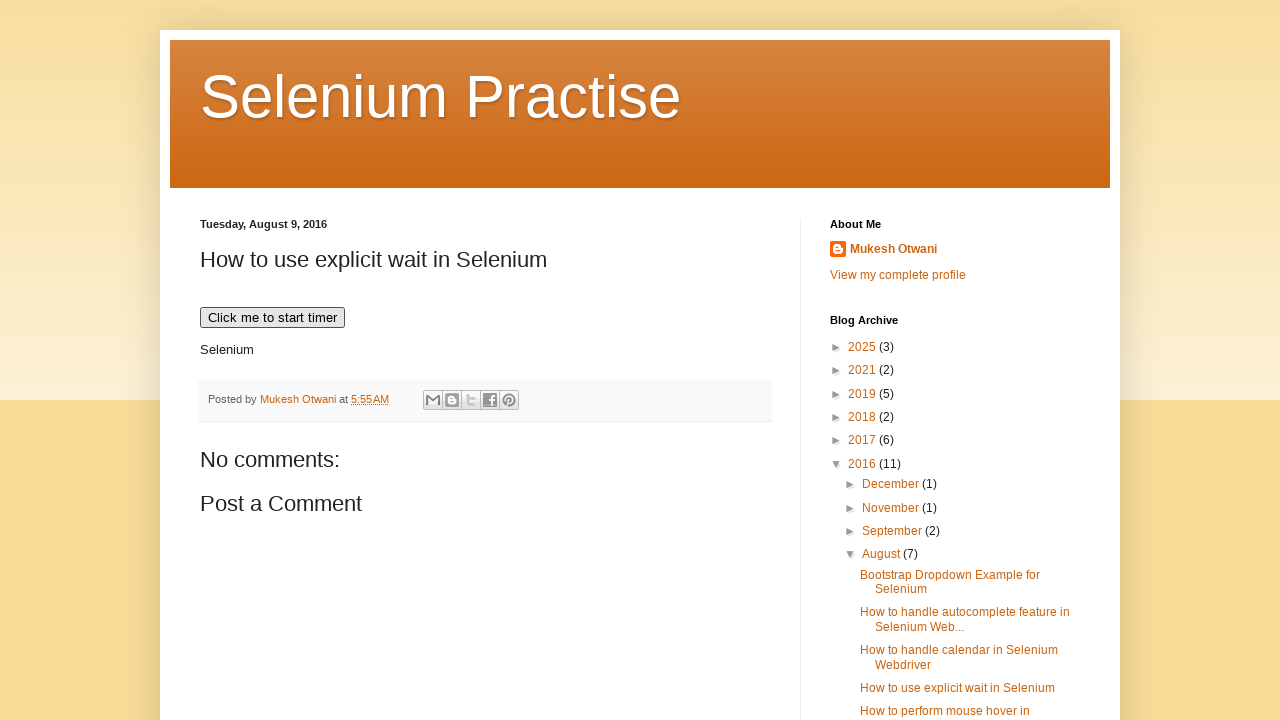

Located the 'Selenium' text element
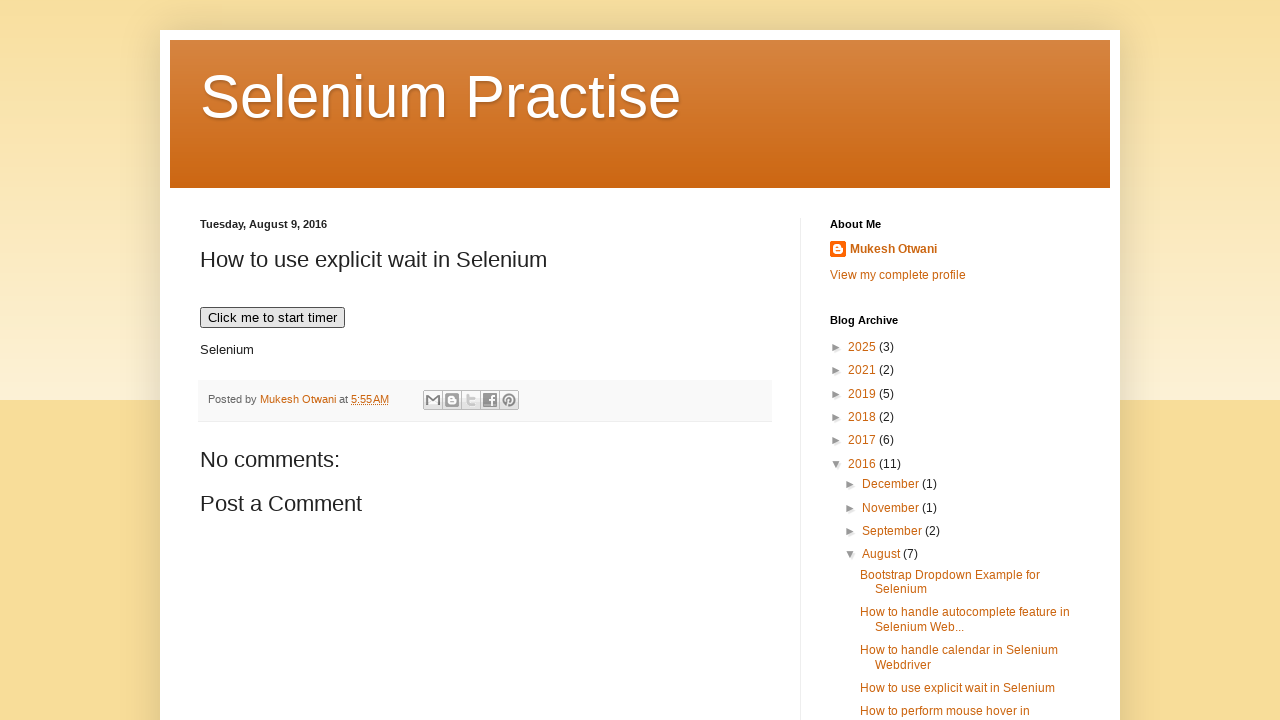

Checked visibility status of 'Selenium' element
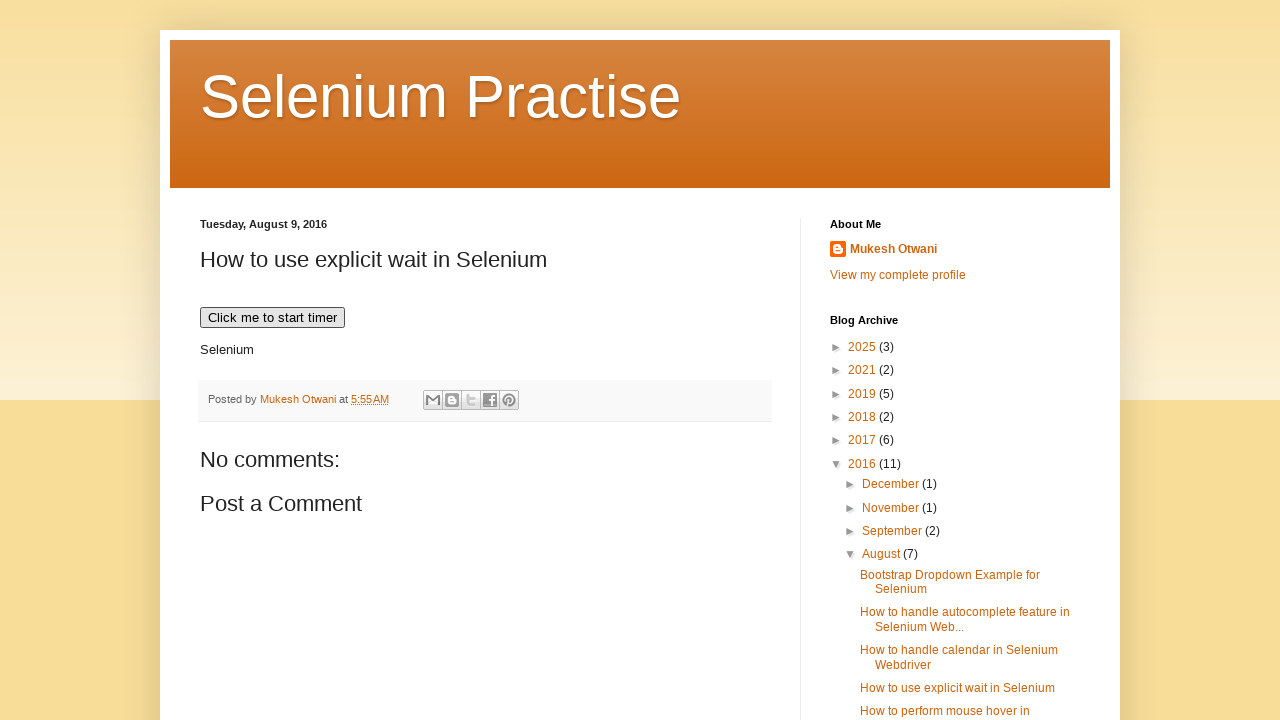

Element visibility confirmed - element is visible
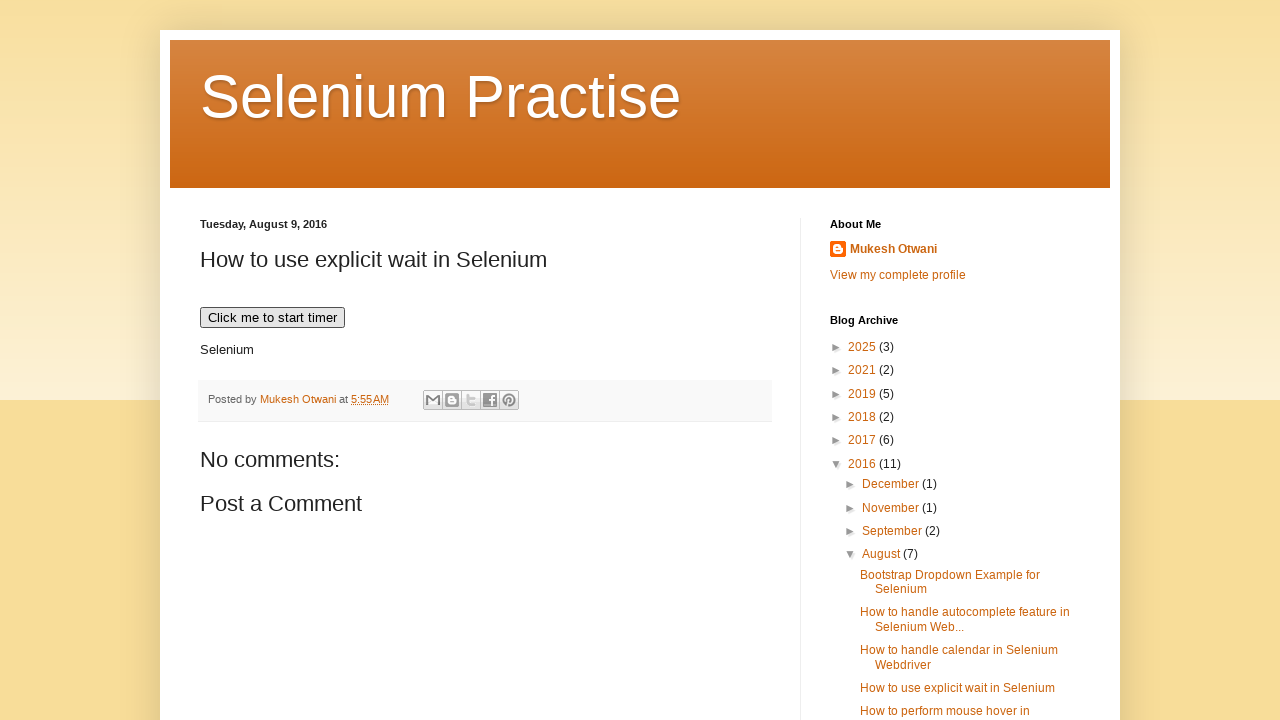

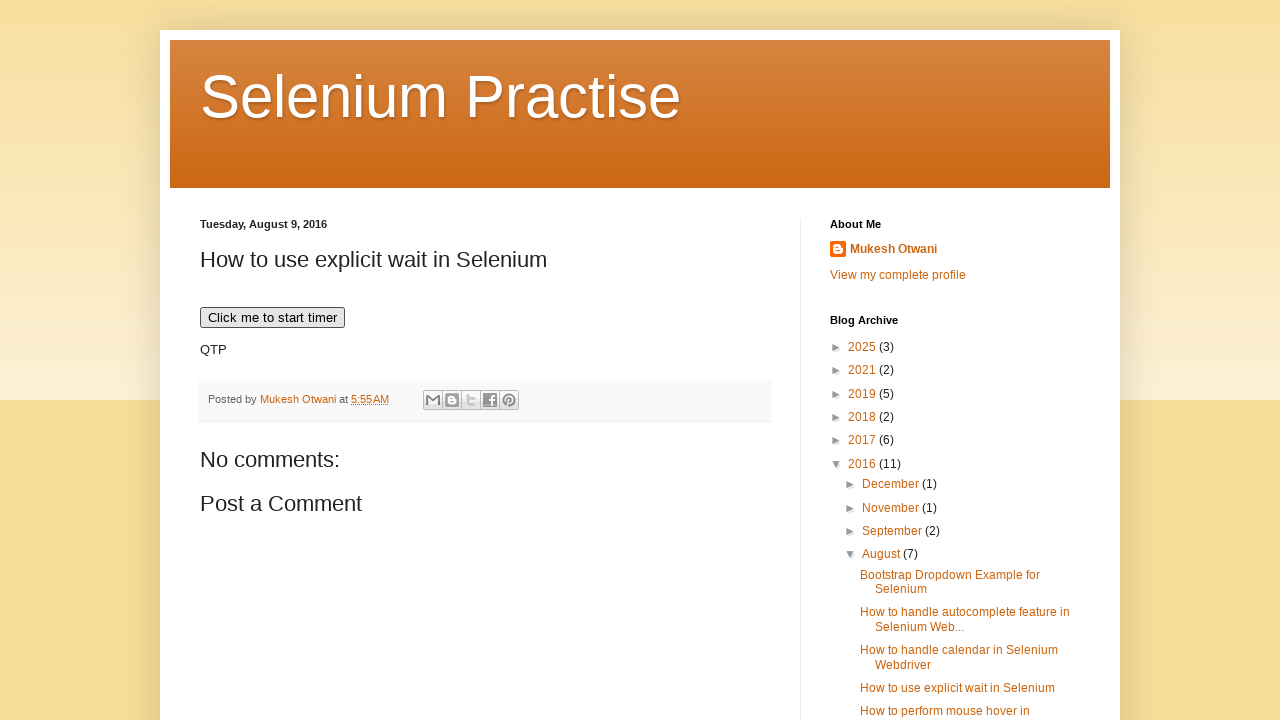